Tests hover functionality by hovering over an avatar image and verifying that the hidden caption/user information becomes visible.

Starting URL: http://the-internet.herokuapp.com/hovers

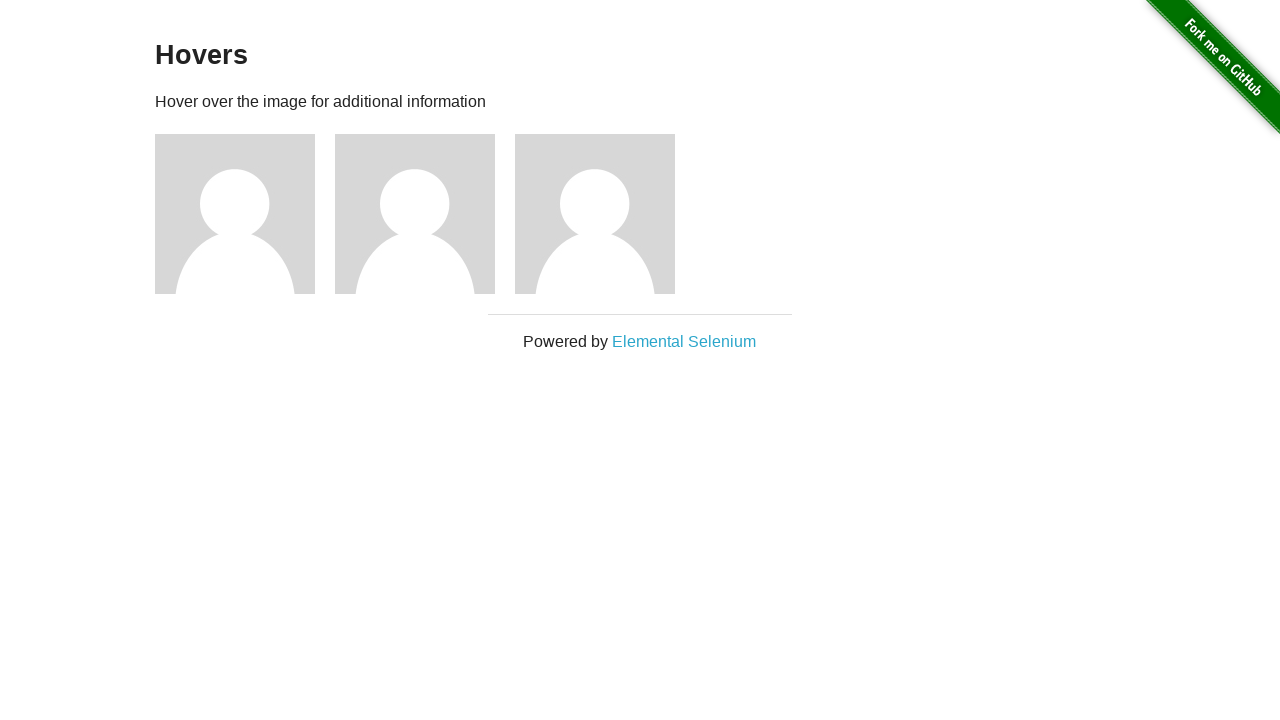

Navigated to hover test page
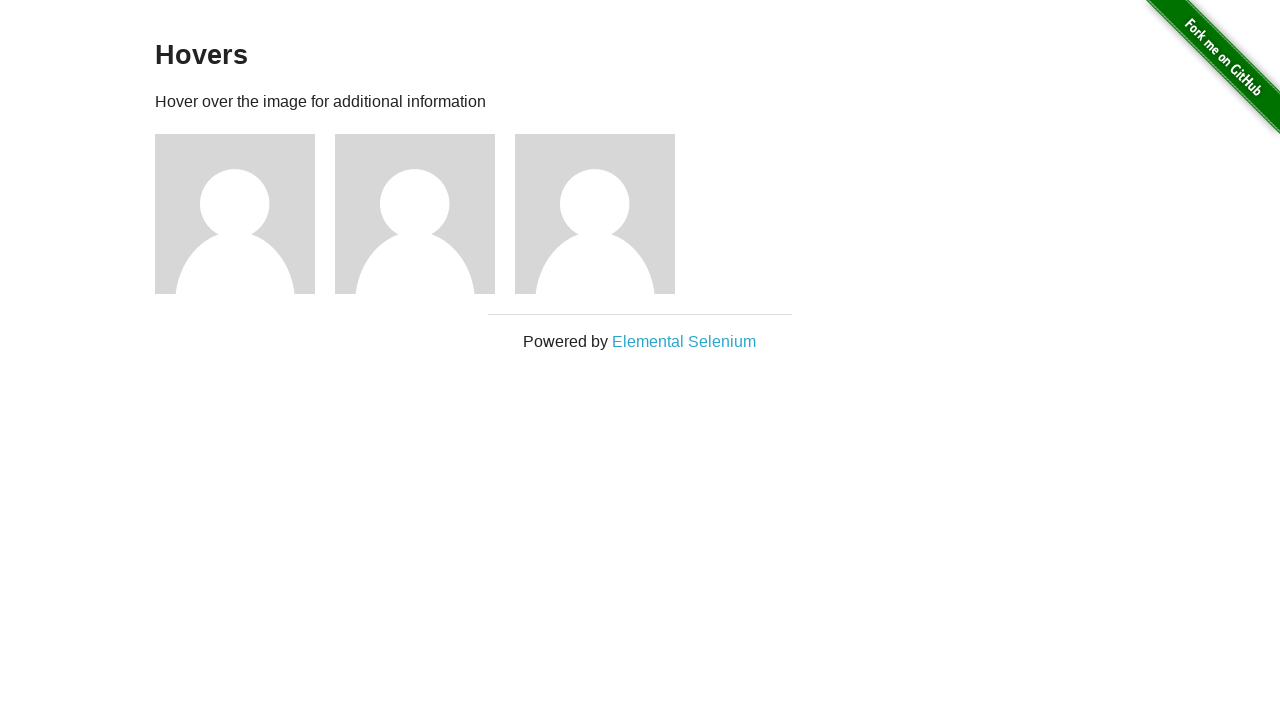

Located first avatar figure element
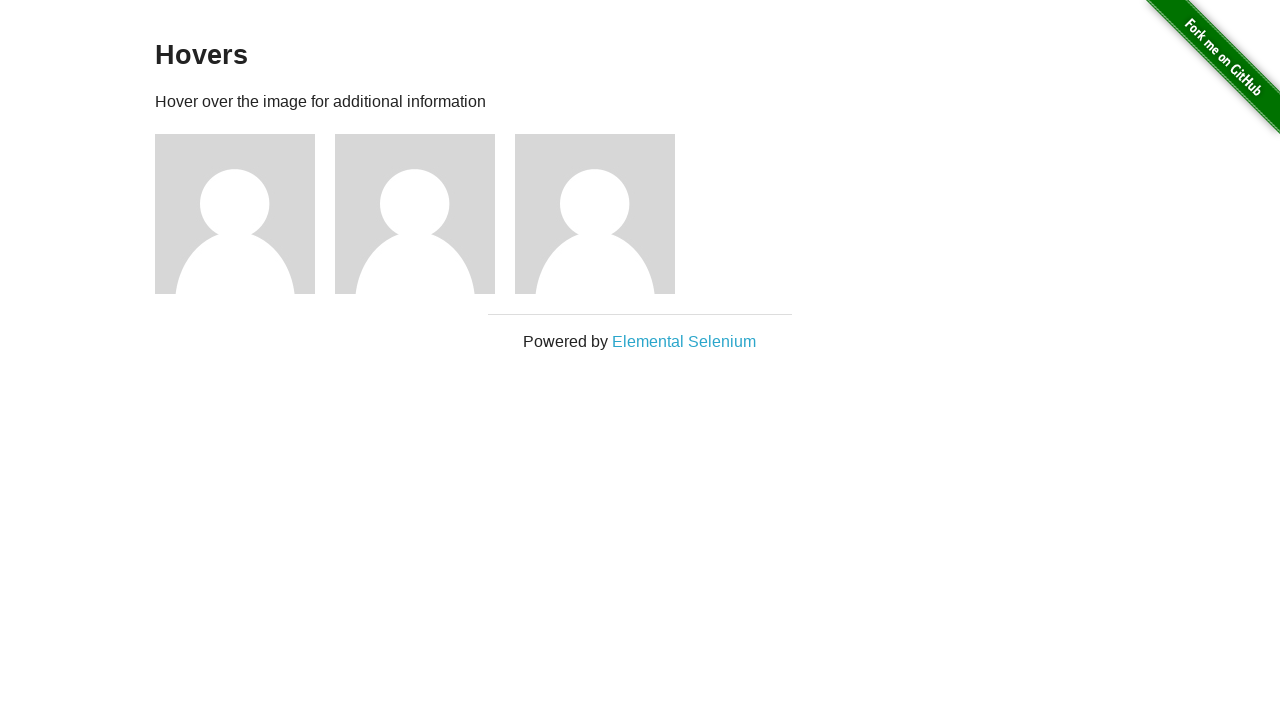

Hovered over avatar image at (245, 214) on .figure >> nth=0
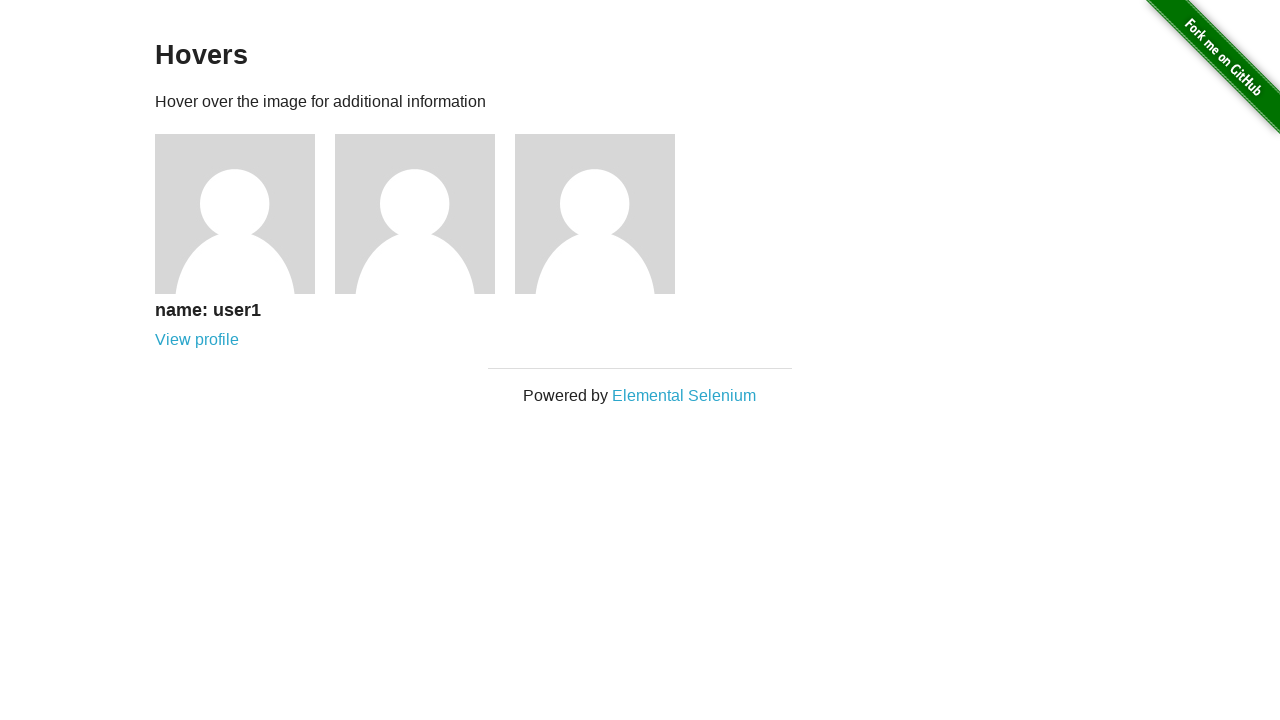

Waited for caption element to appear
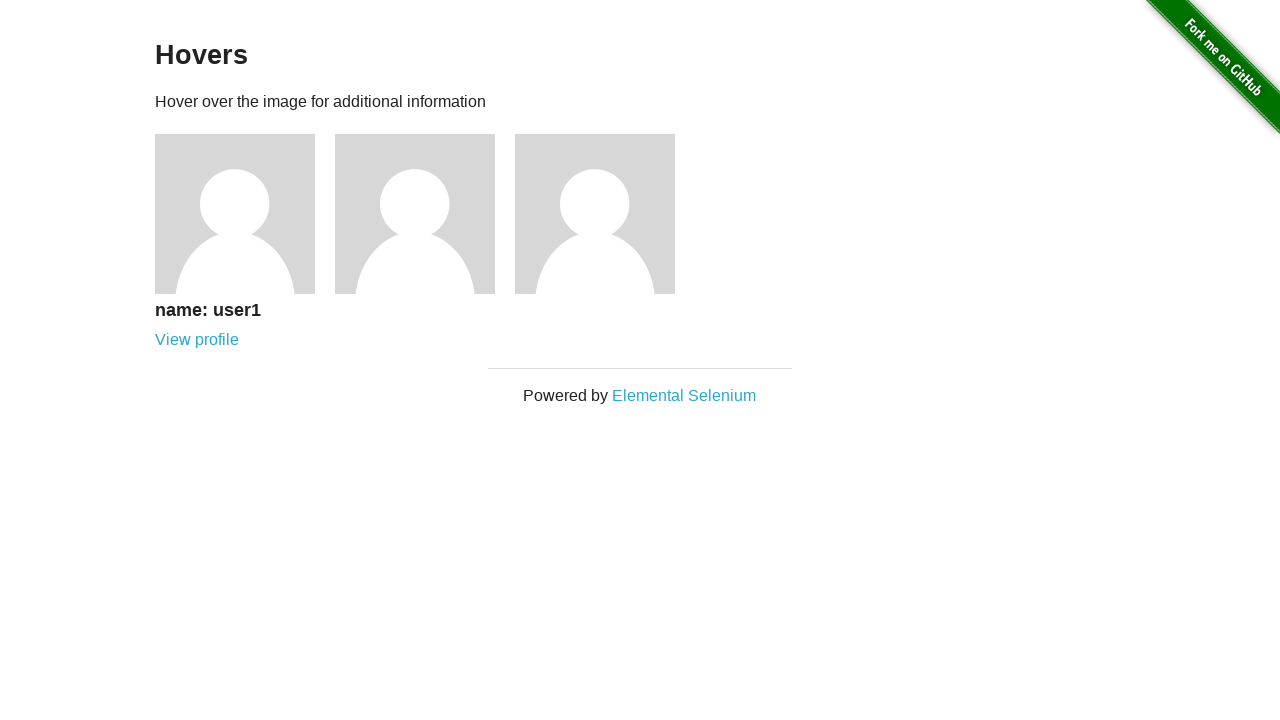

Located first caption element
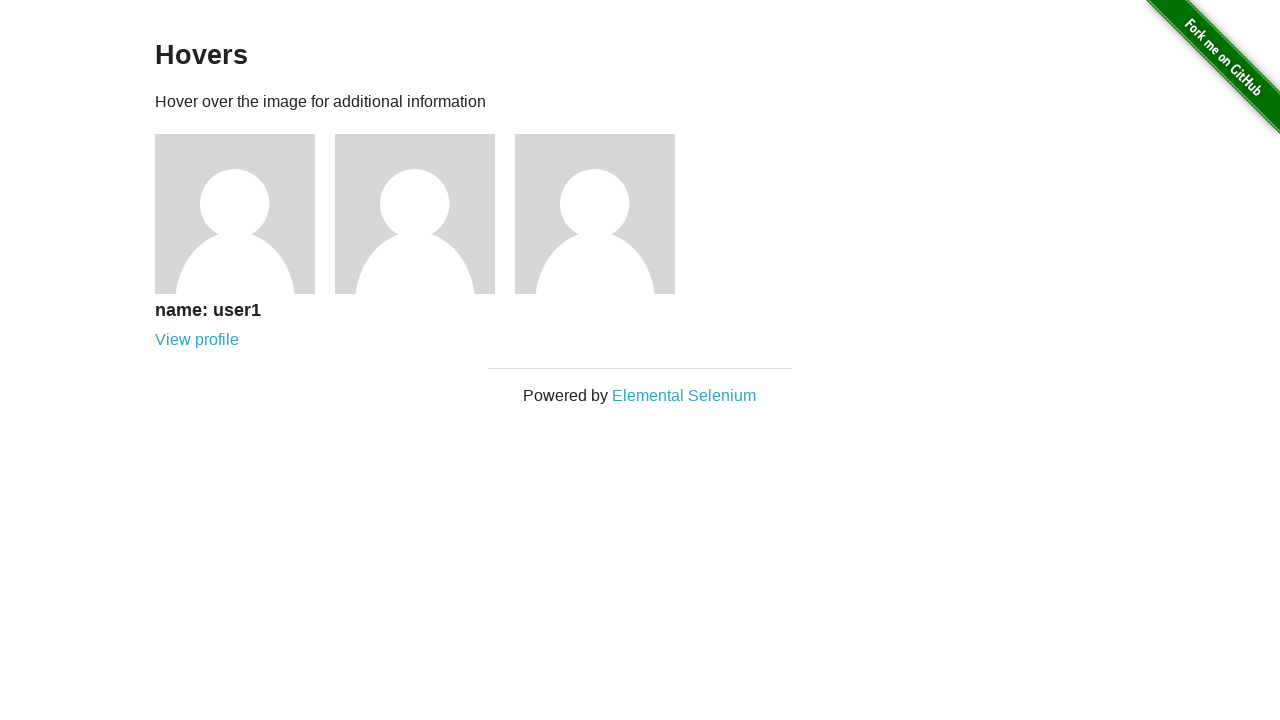

Verified that caption is visible after hover
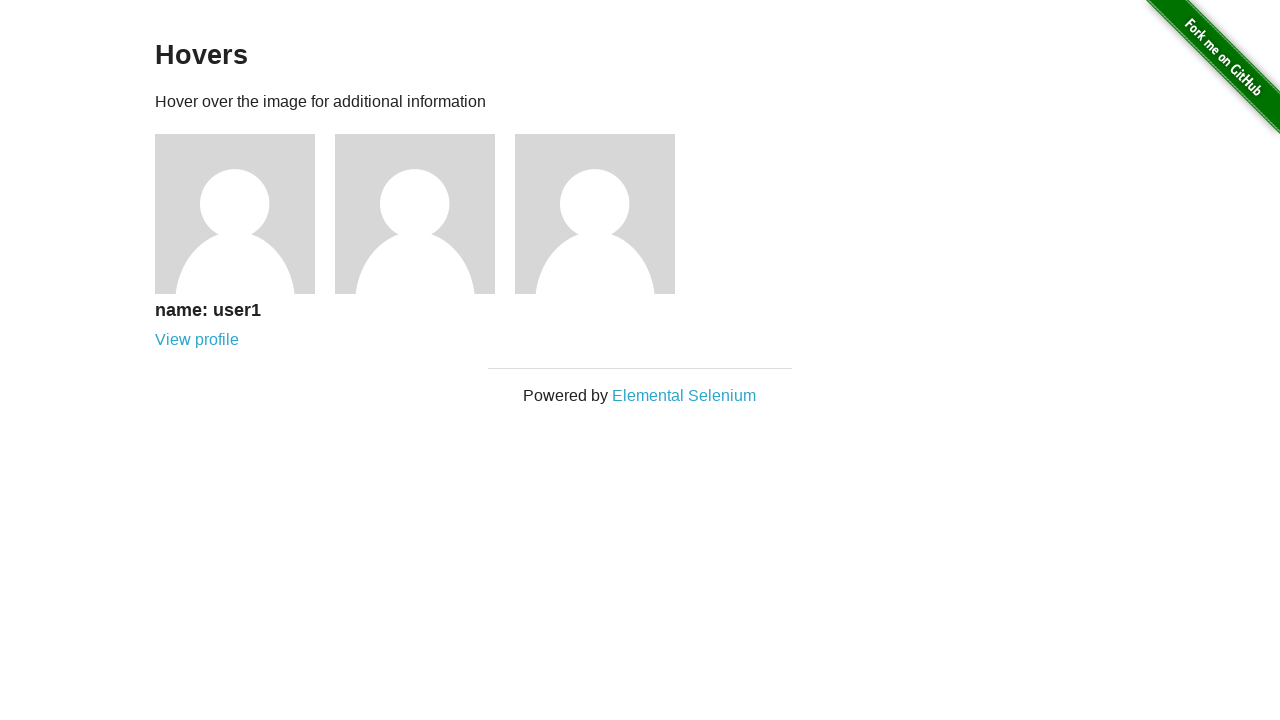

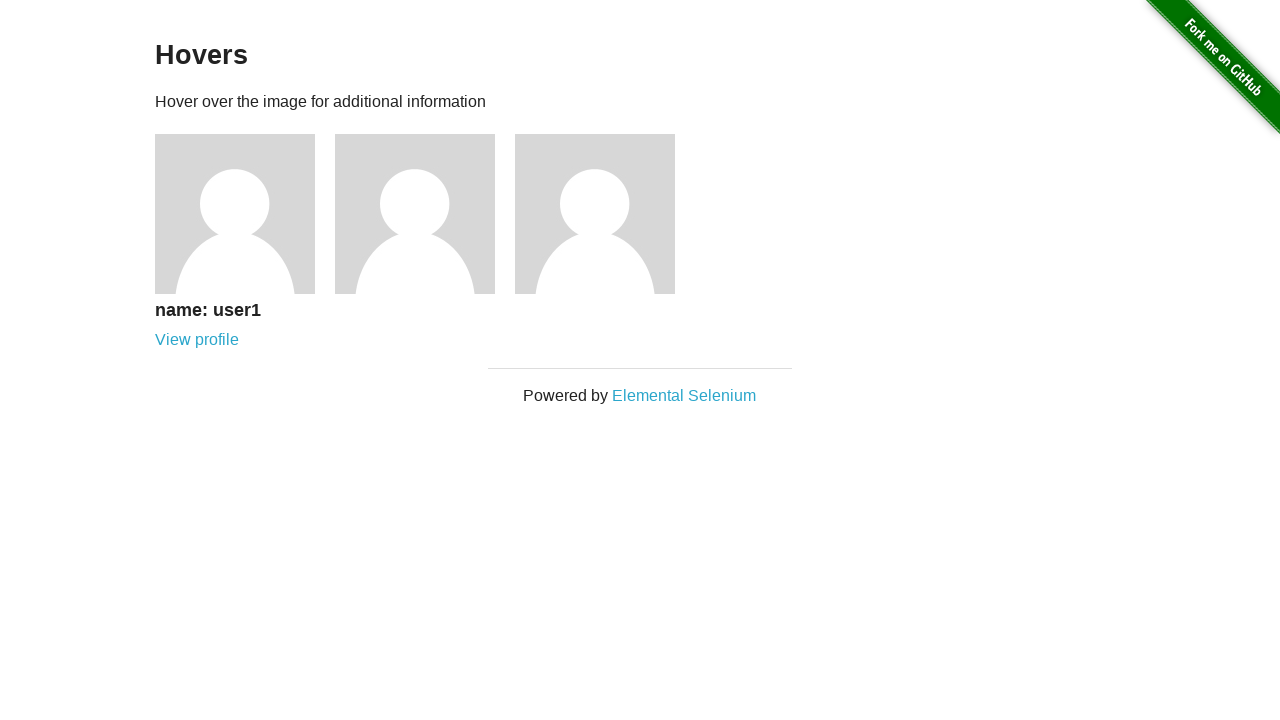